Tests JavaScript confirmation alert handling by clicking a button to trigger an alert, accepting it, then triggering the alert again and dismissing it, verifying the result text after each action.

Starting URL: https://training-support.net/webelements/alerts

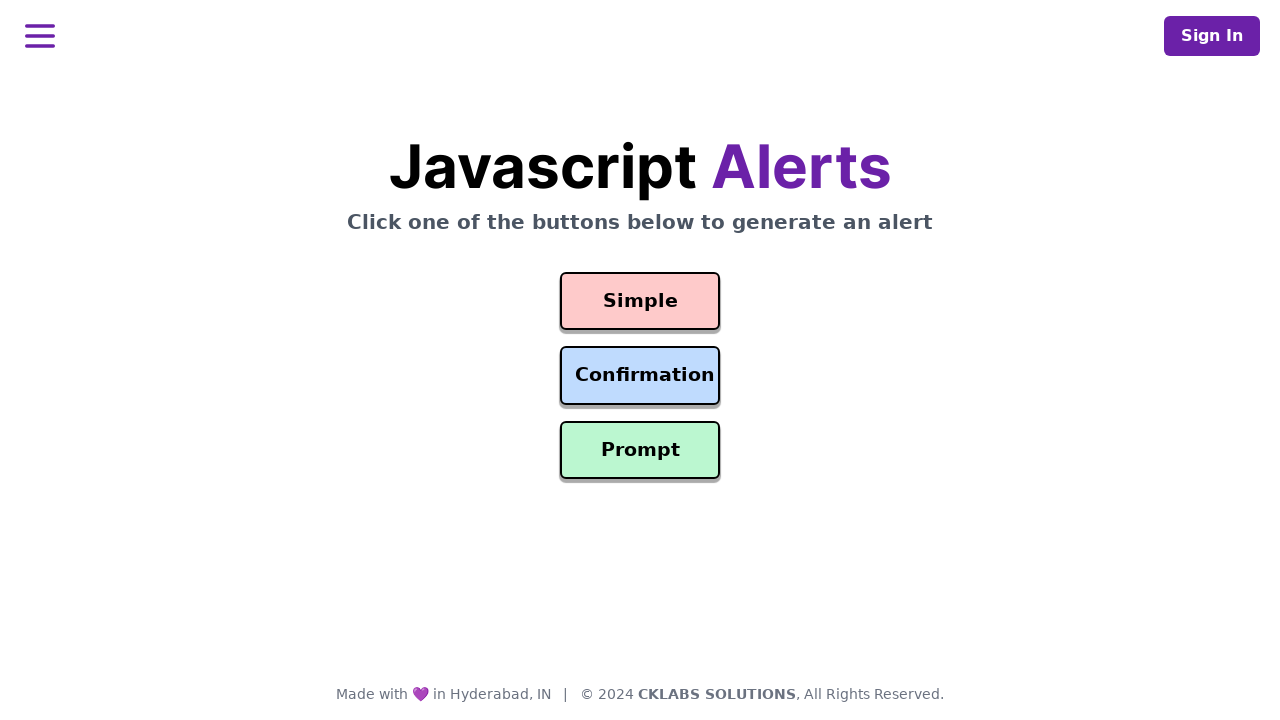

Clicked confirmation alert button and accepted the dialog at (640, 376) on #confirmation
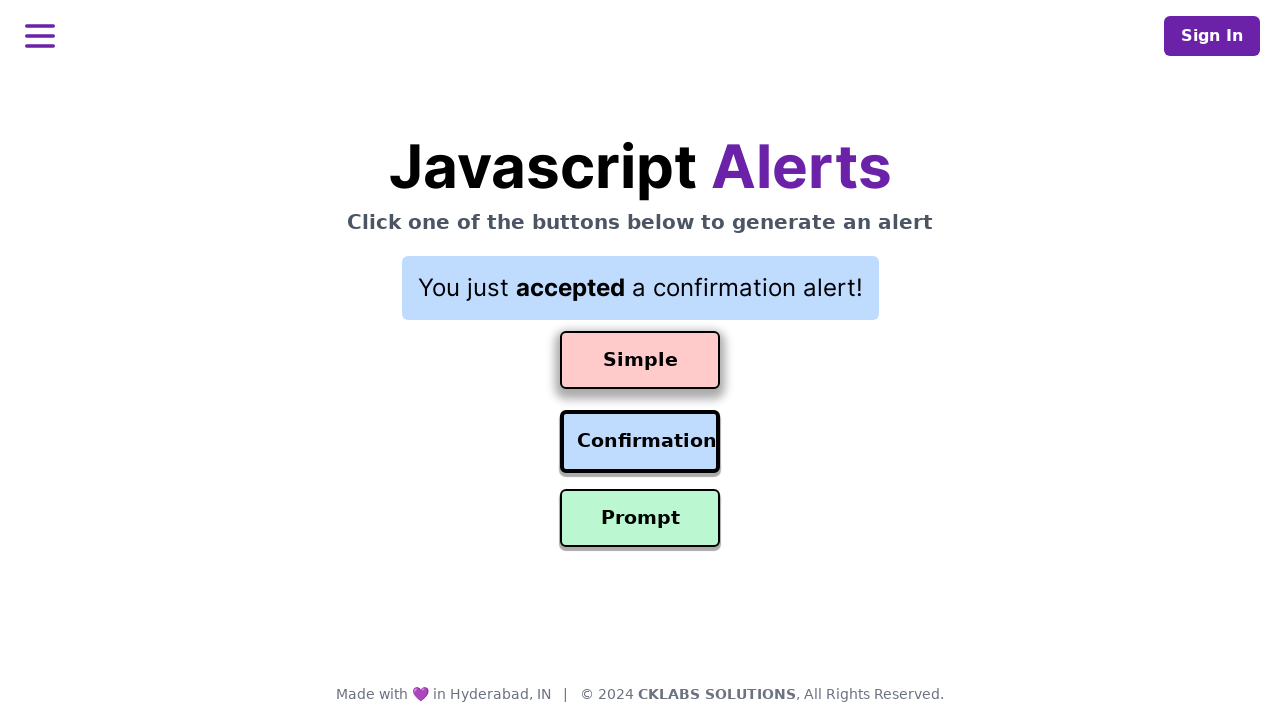

Waited for result element to be visible after accepting alert
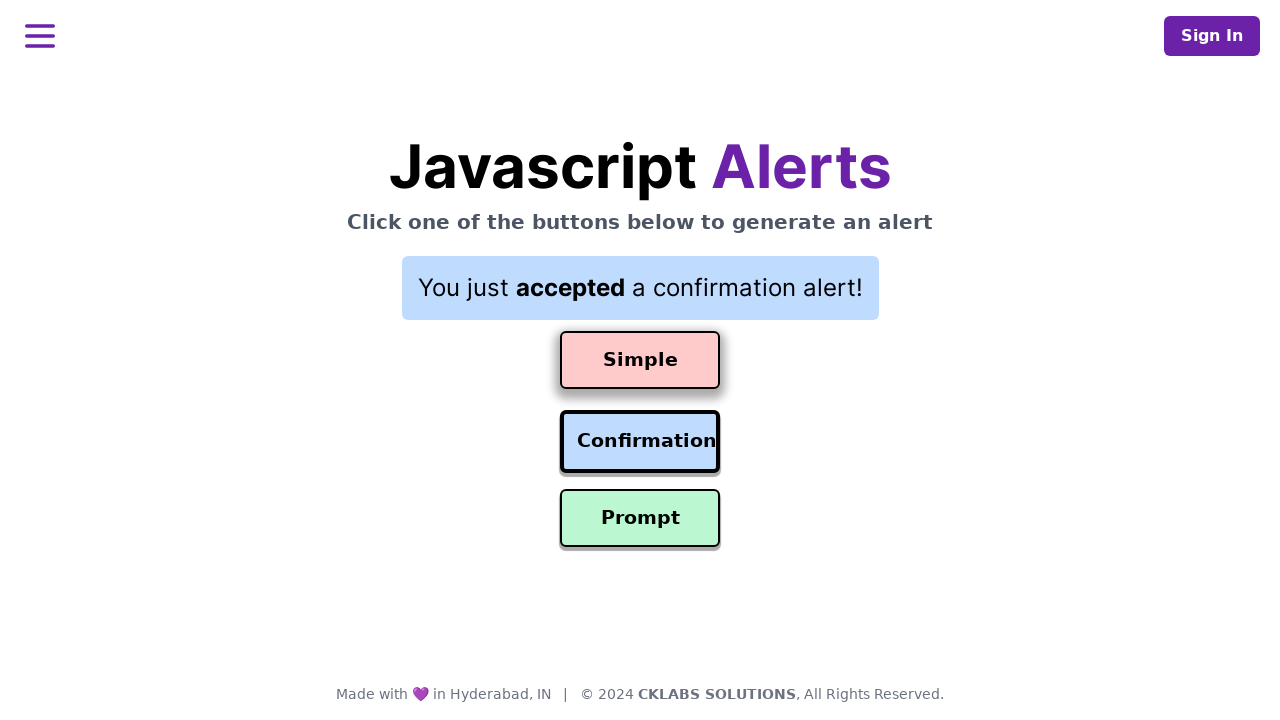

Clicked confirmation alert button and dismissed the dialog at (640, 442) on #confirmation
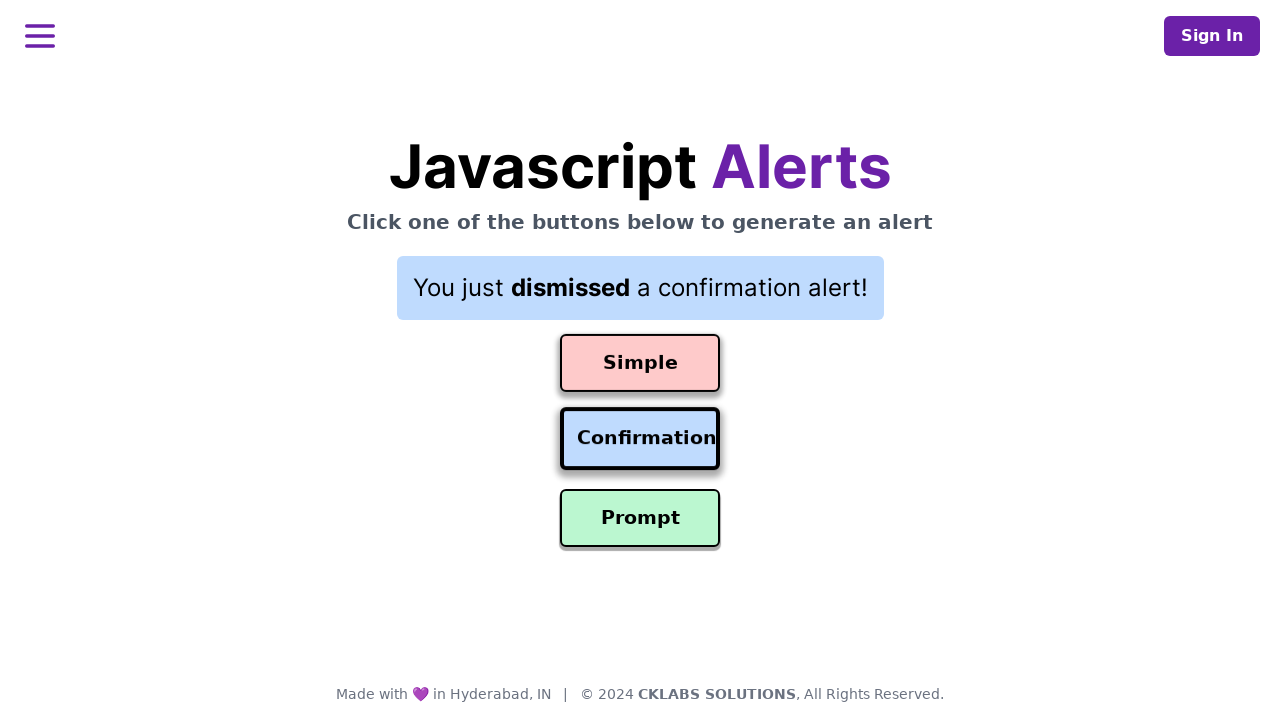

Waited for result element to be visible after dismissing alert
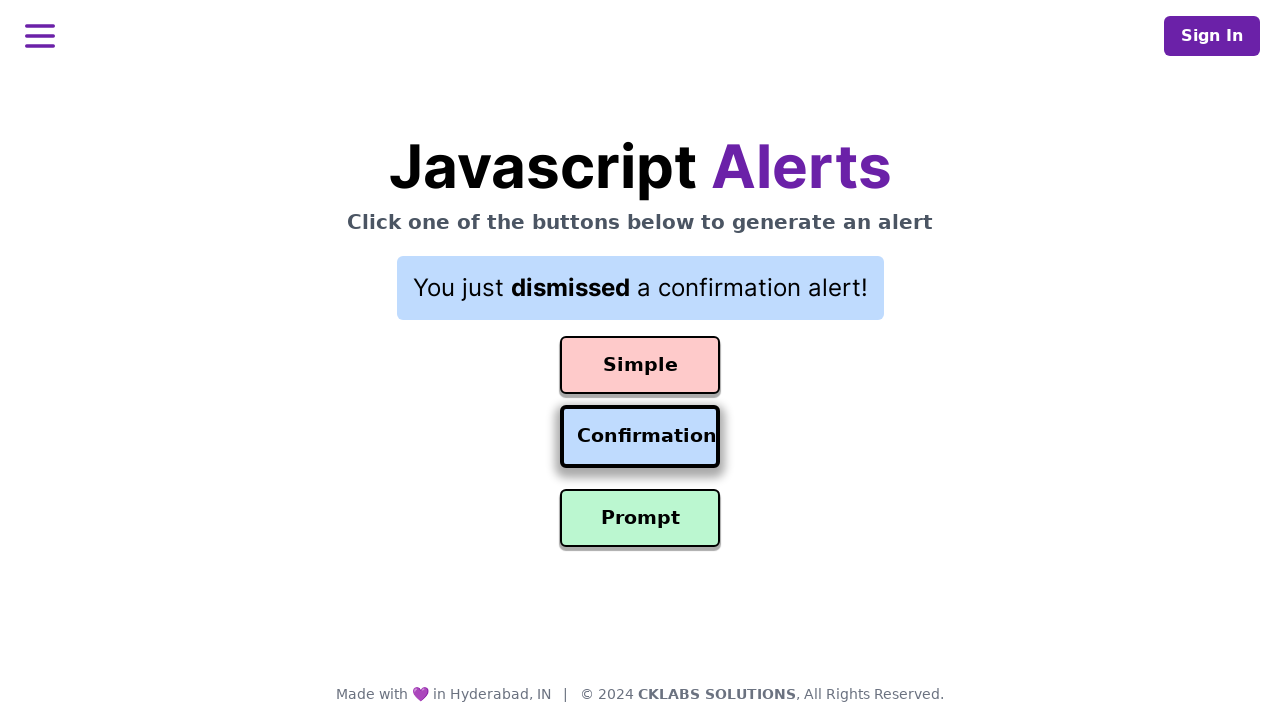

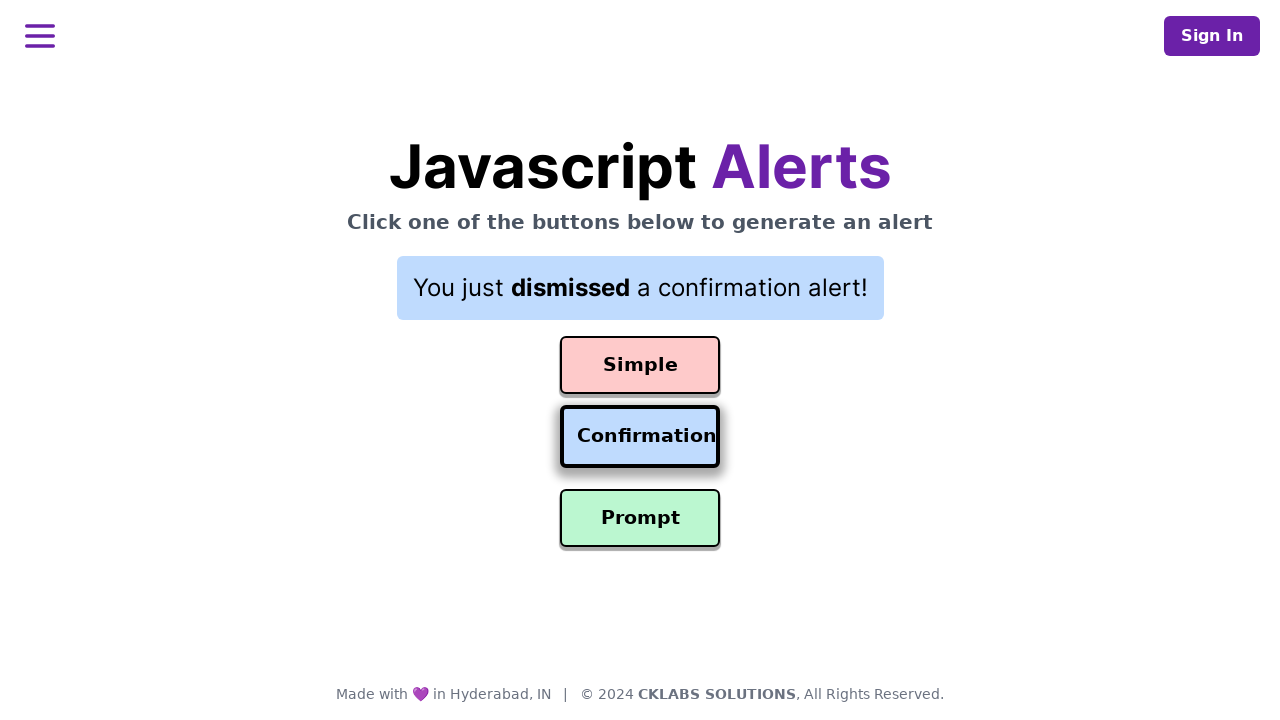